Adds a product to cart, navigates to basket, and changes product quantity using keyboard arrow keys

Starting URL: https://practice.automationtesting.in/product/html5-webapp-develpment/

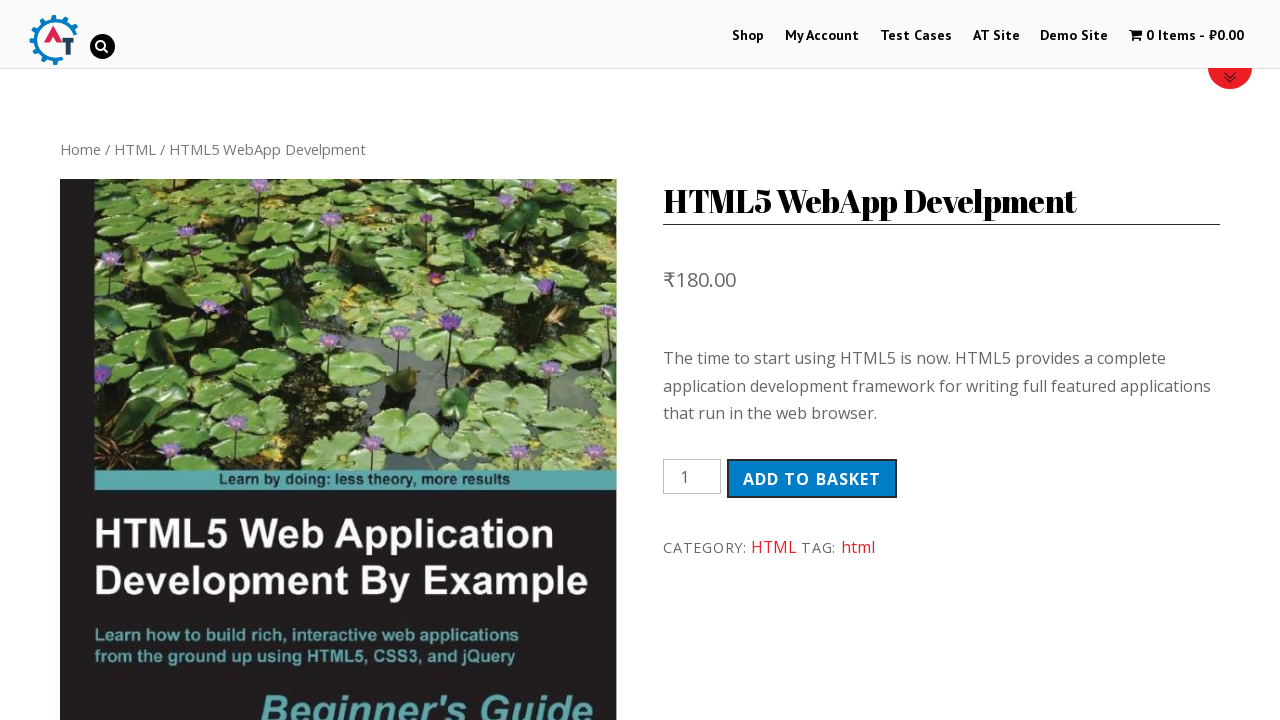

Clicked 'Add to Cart' button for HTML5 WebApp Development product at (812, 479) on button.single_add_to_cart_button
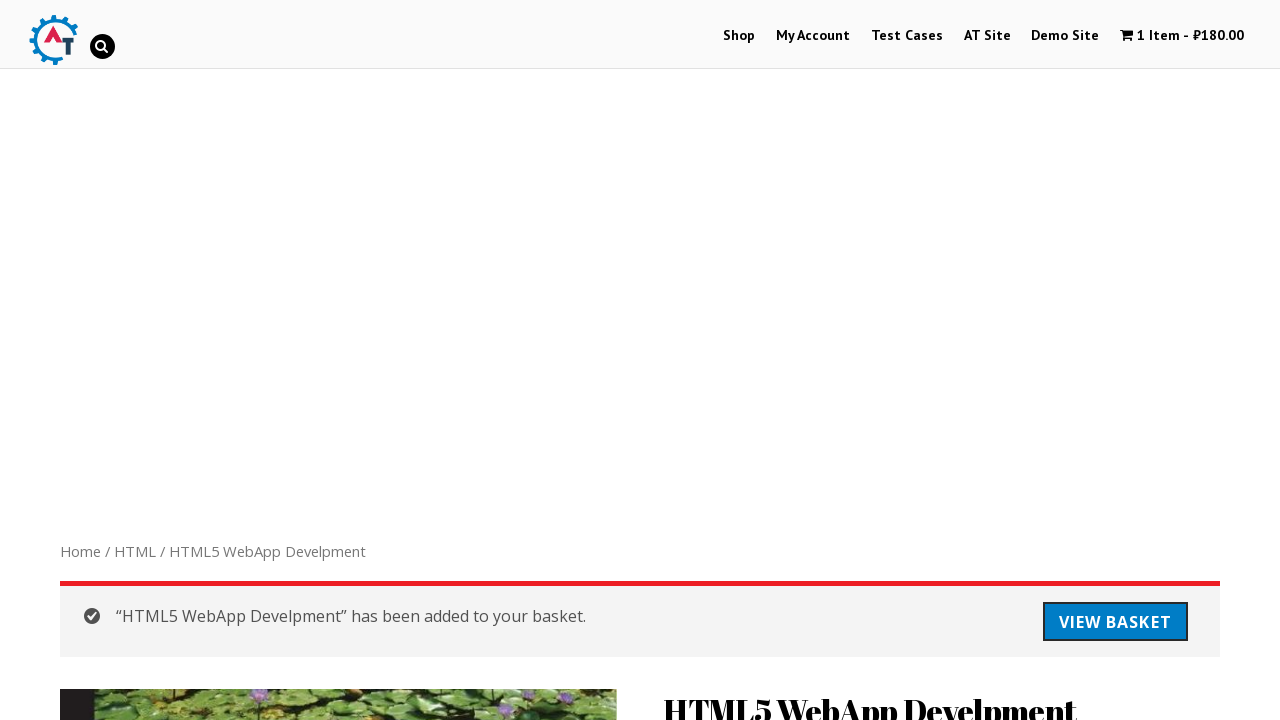

Product successfully added to cart - confirmation message appeared
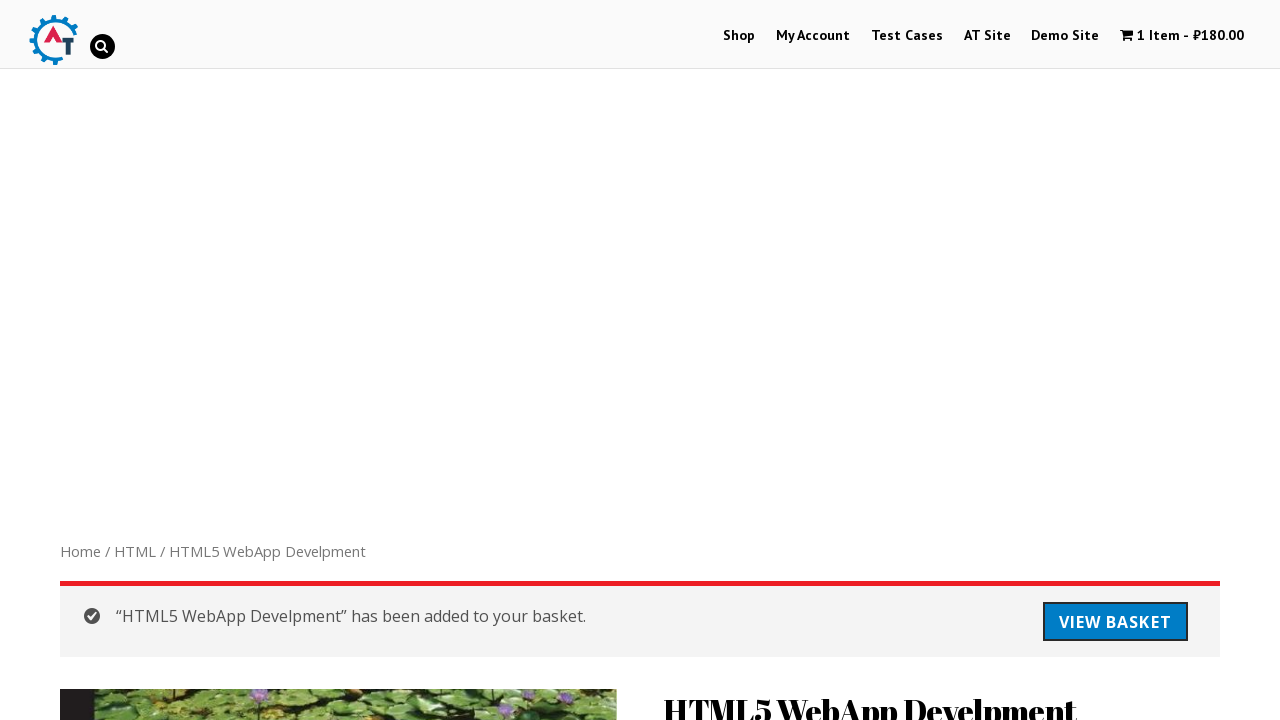

Navigated to basket page
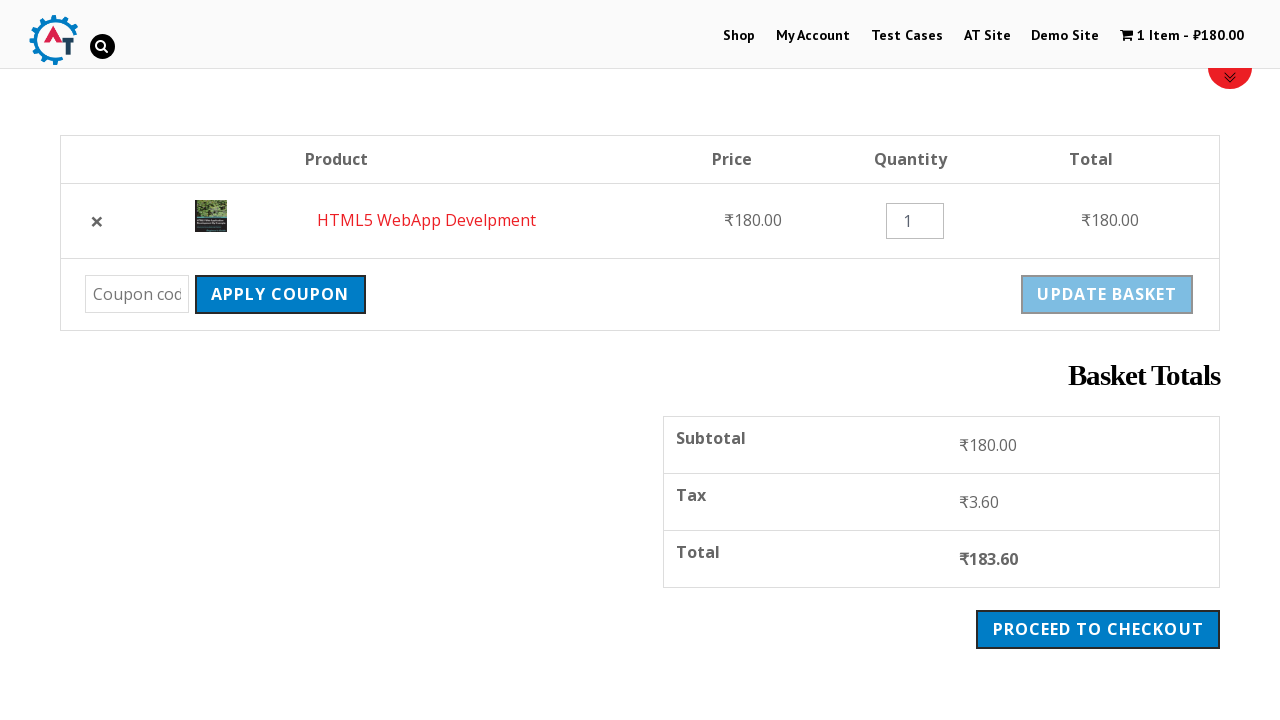

Hovered over product quantity input field at (915, 221) on .product-quantity input
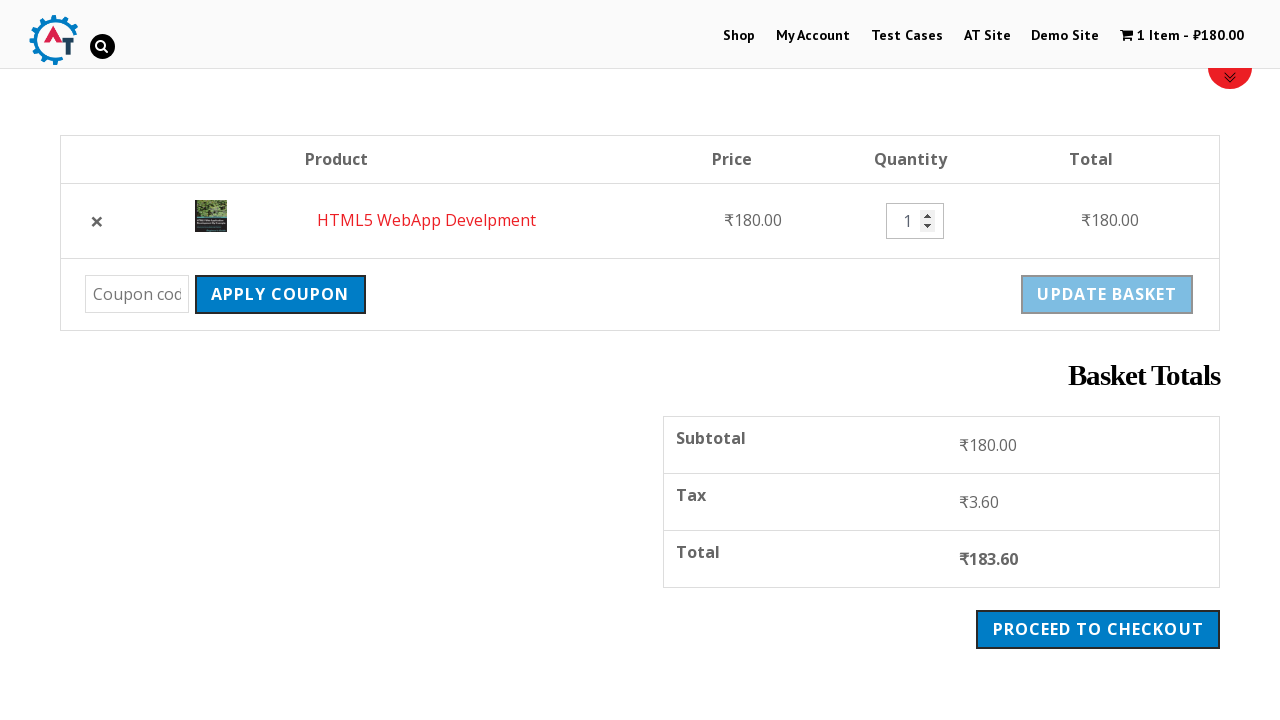

Clicked on product quantity input field at (915, 221) on .product-quantity input
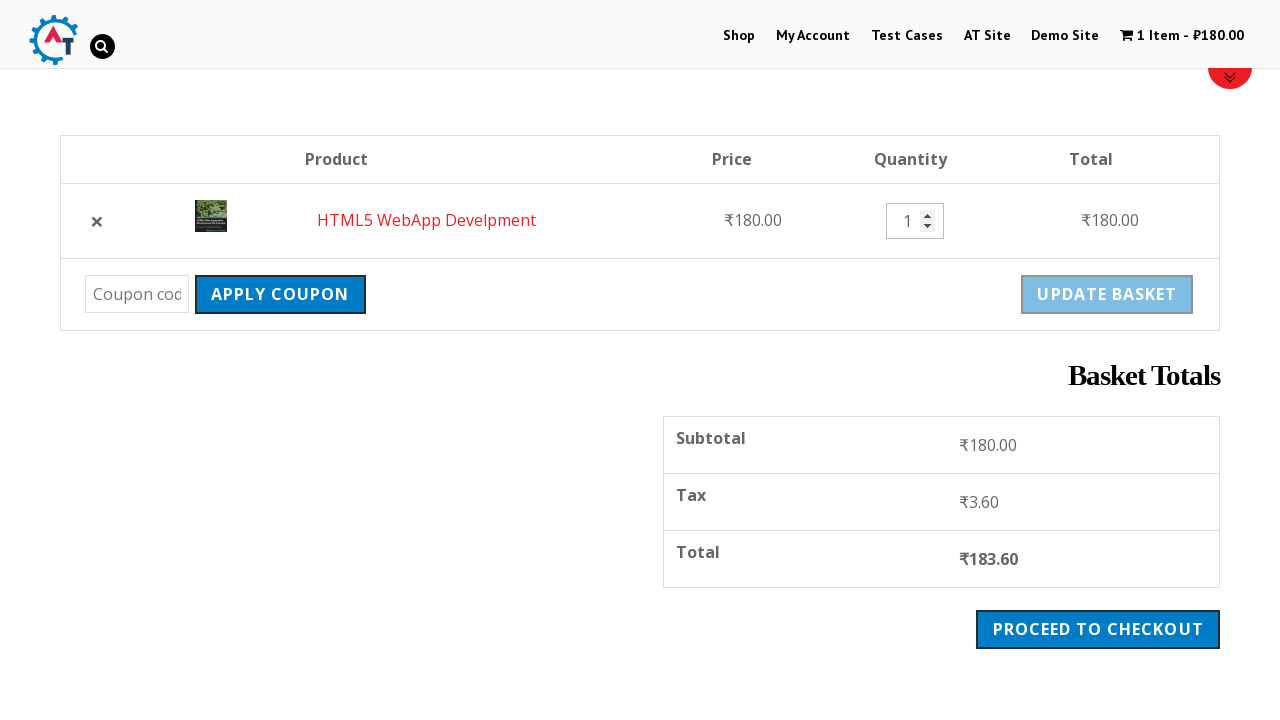

Pressed ArrowUp key once to increase quantity to 2 on .product-quantity input
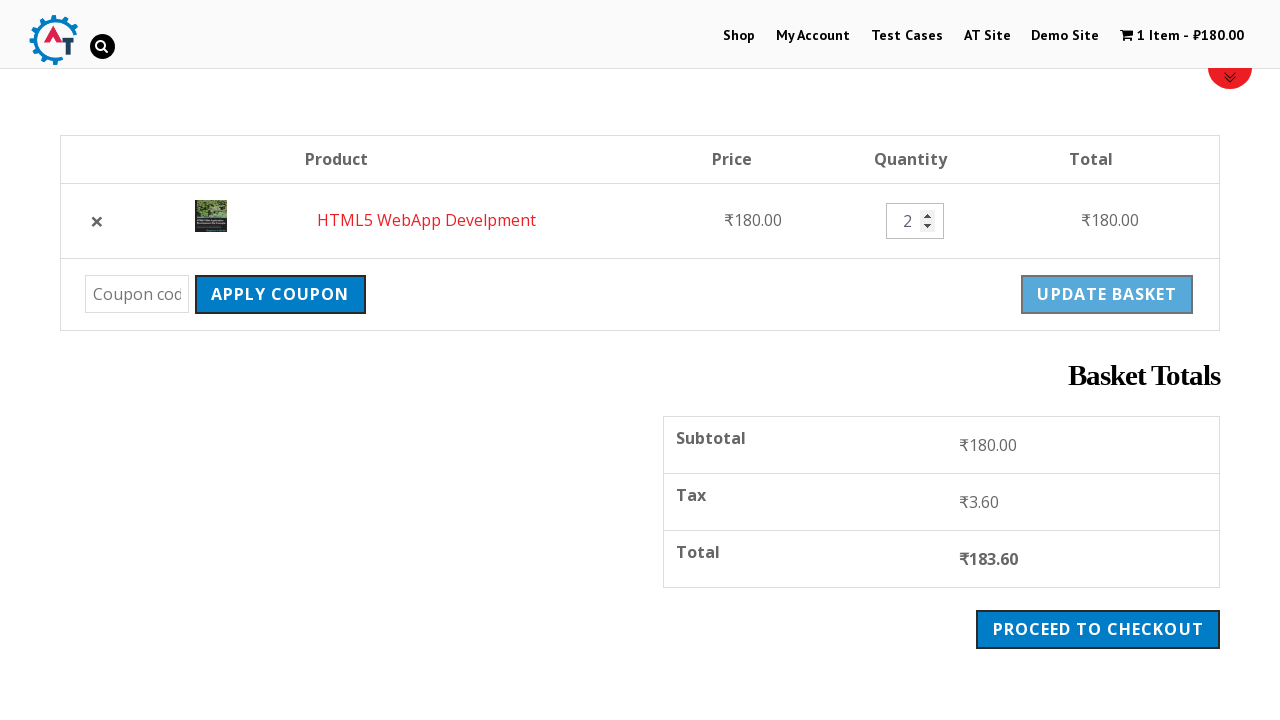

Pressed ArrowUp key again to increase quantity to 3 on .product-quantity input
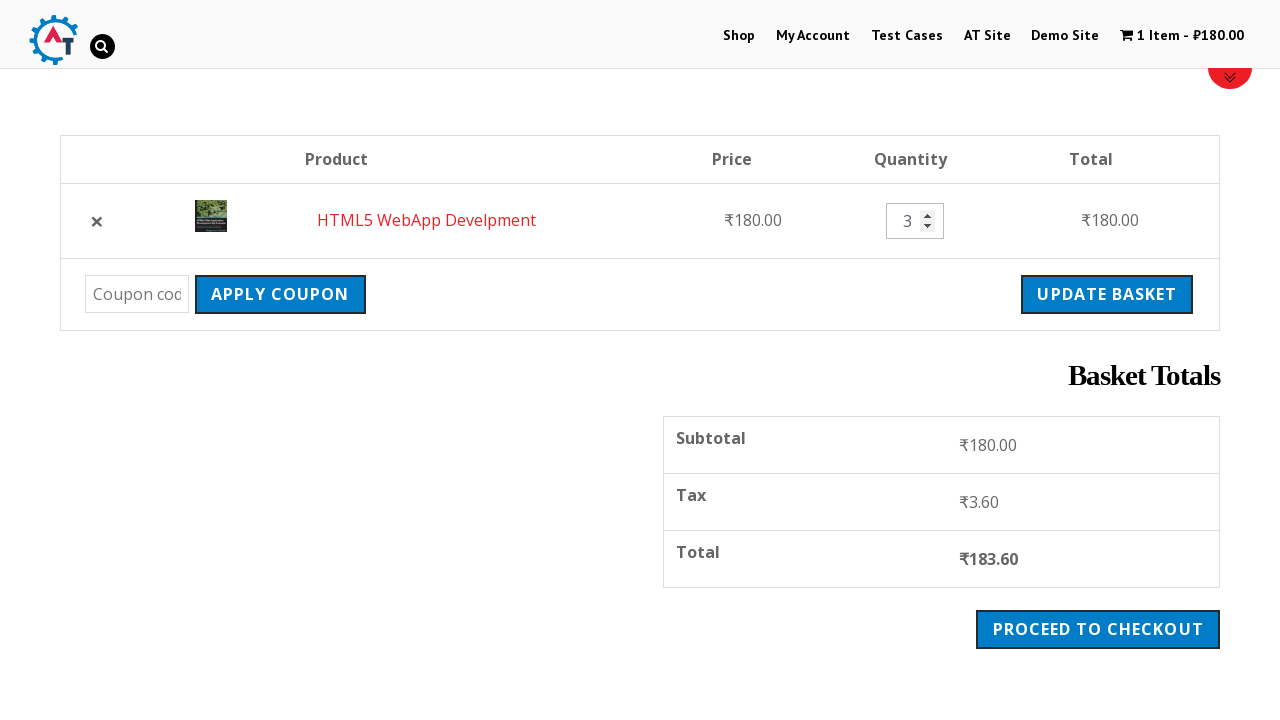

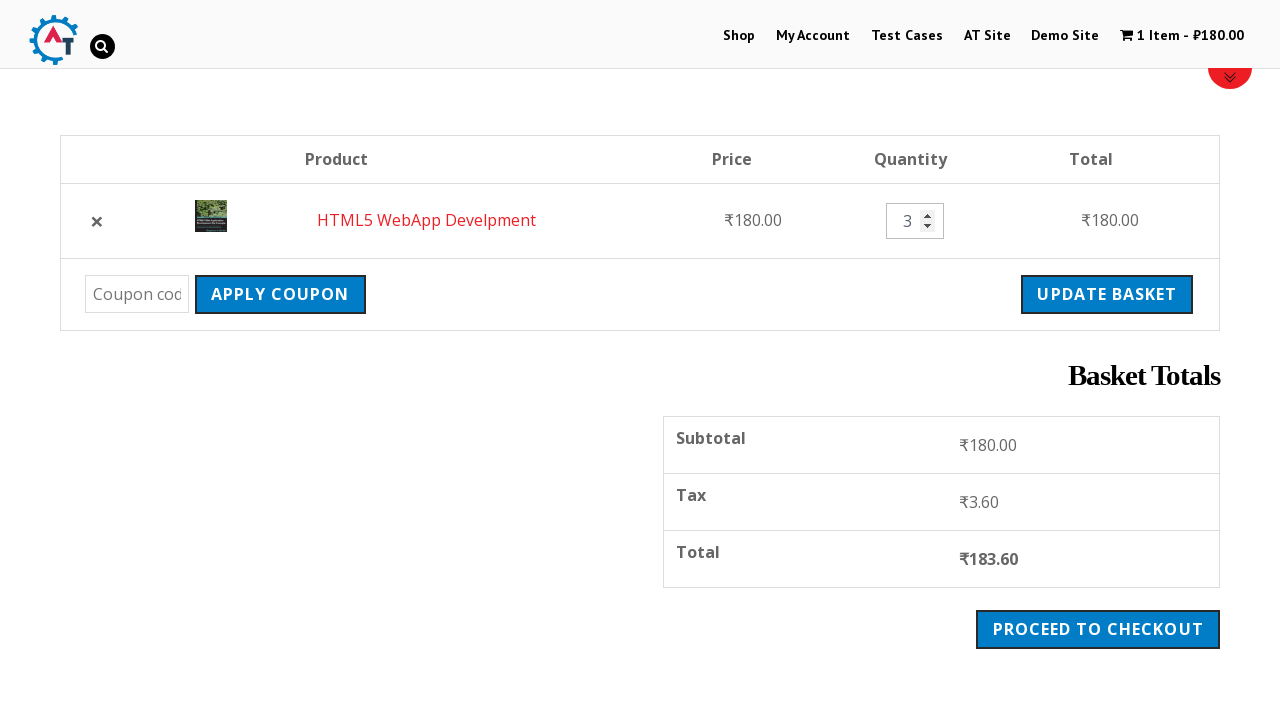